Navigates to a football statistics website, selects home/away view, filters by Argentina from a dropdown, and displays match data

Starting URL: https://www.adamchoi.co.uk/teamgoals/detailed

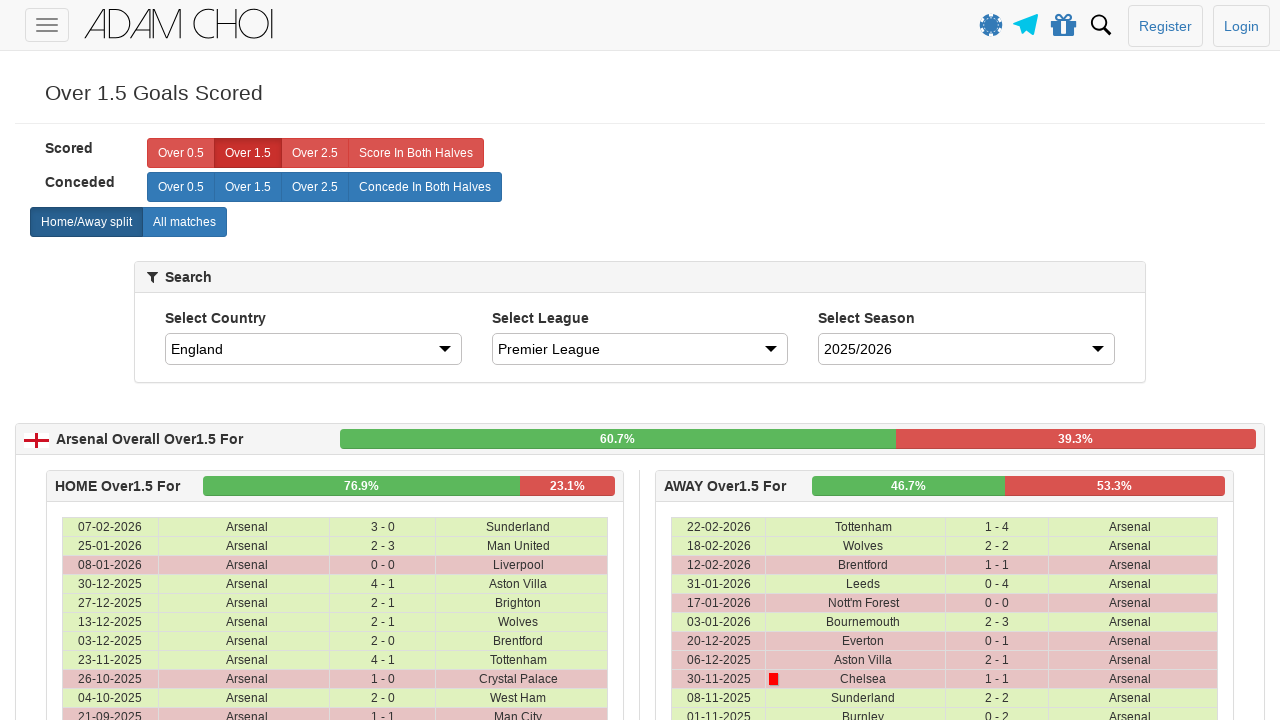

Page body loaded and visible
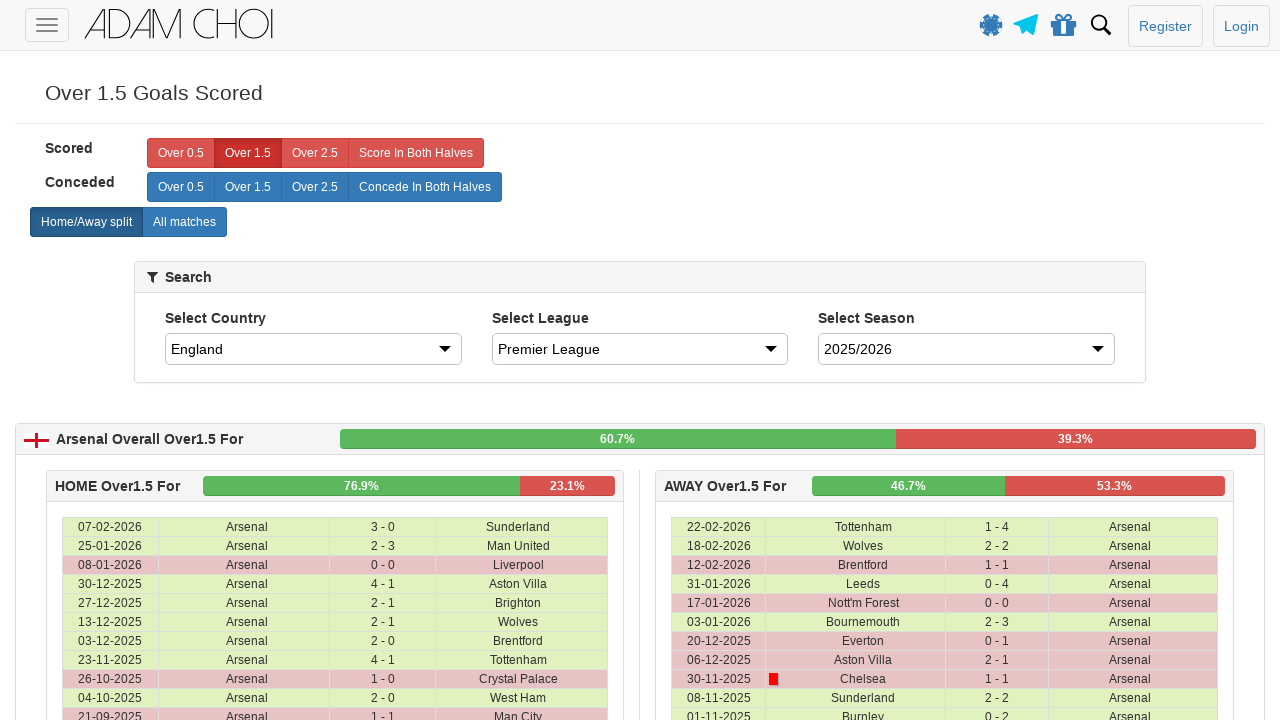

Clicked on home/away selector button to toggle view at (184, 222) on xpath=//*[@id="page-wrapper"]/div/home-away-selector/div/div/div/div/label[2]
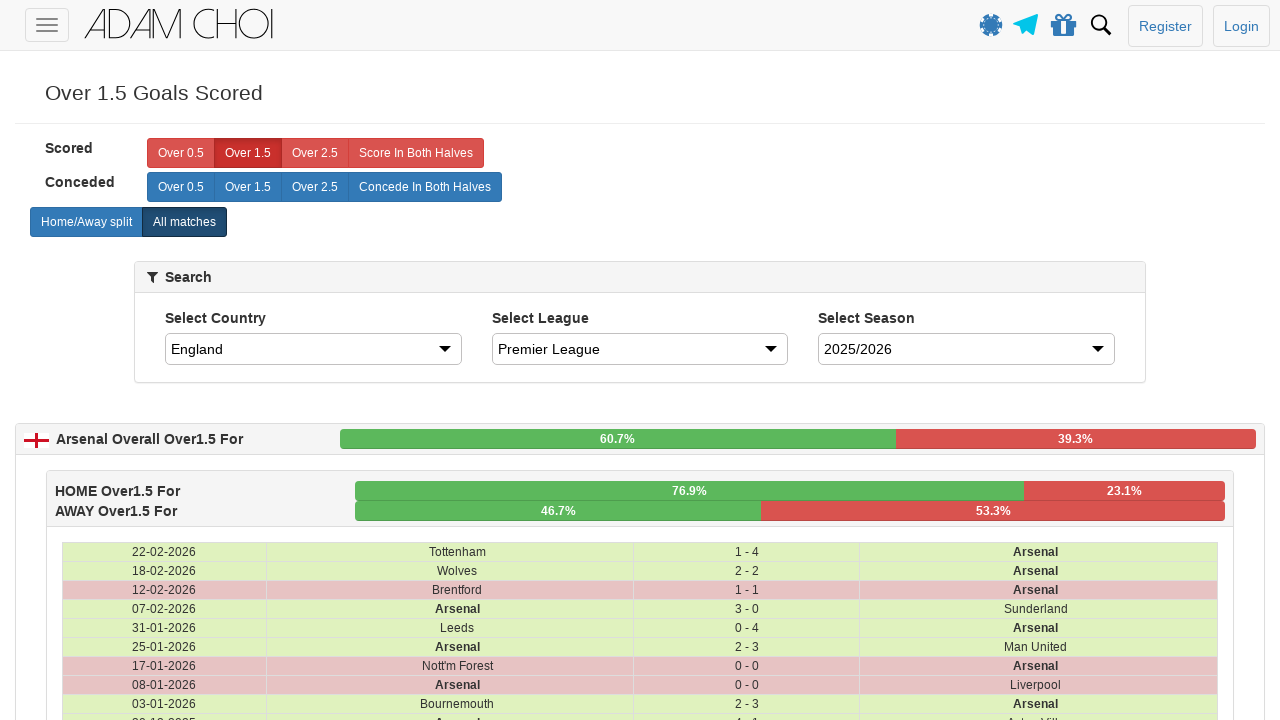

Selected Argentina from the country dropdown on #country
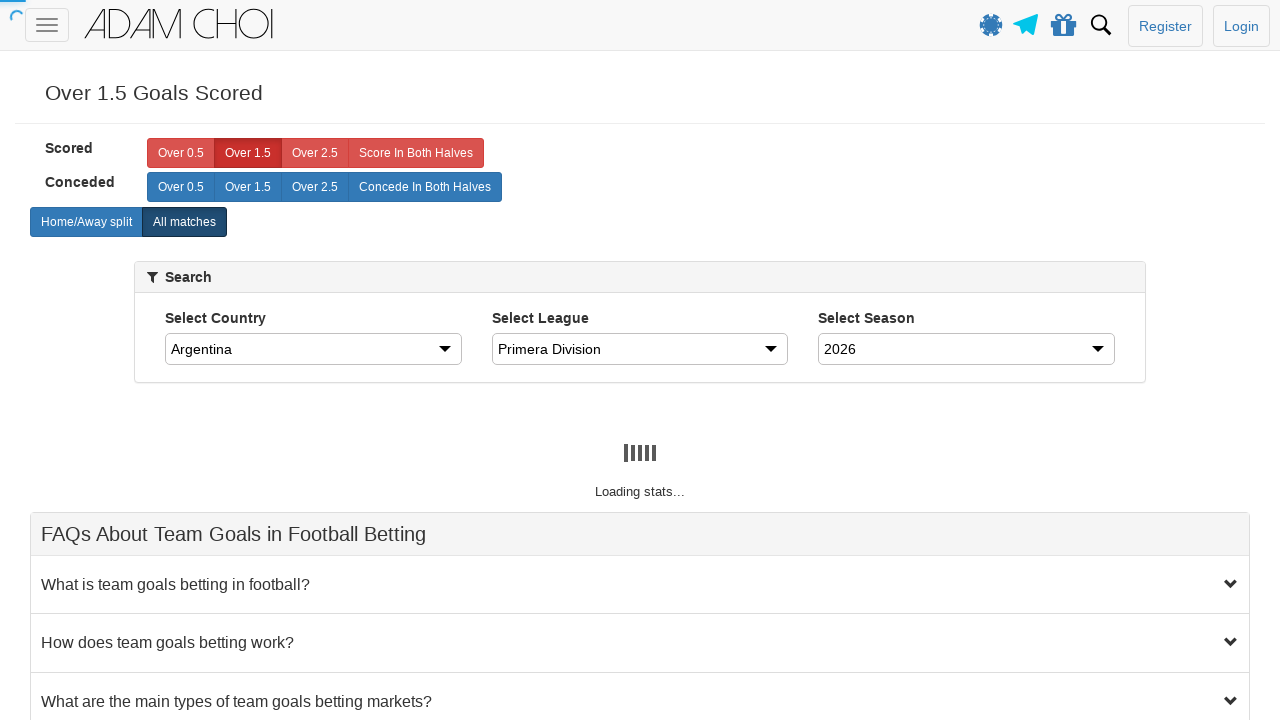

Match data table rows loaded for Argentina
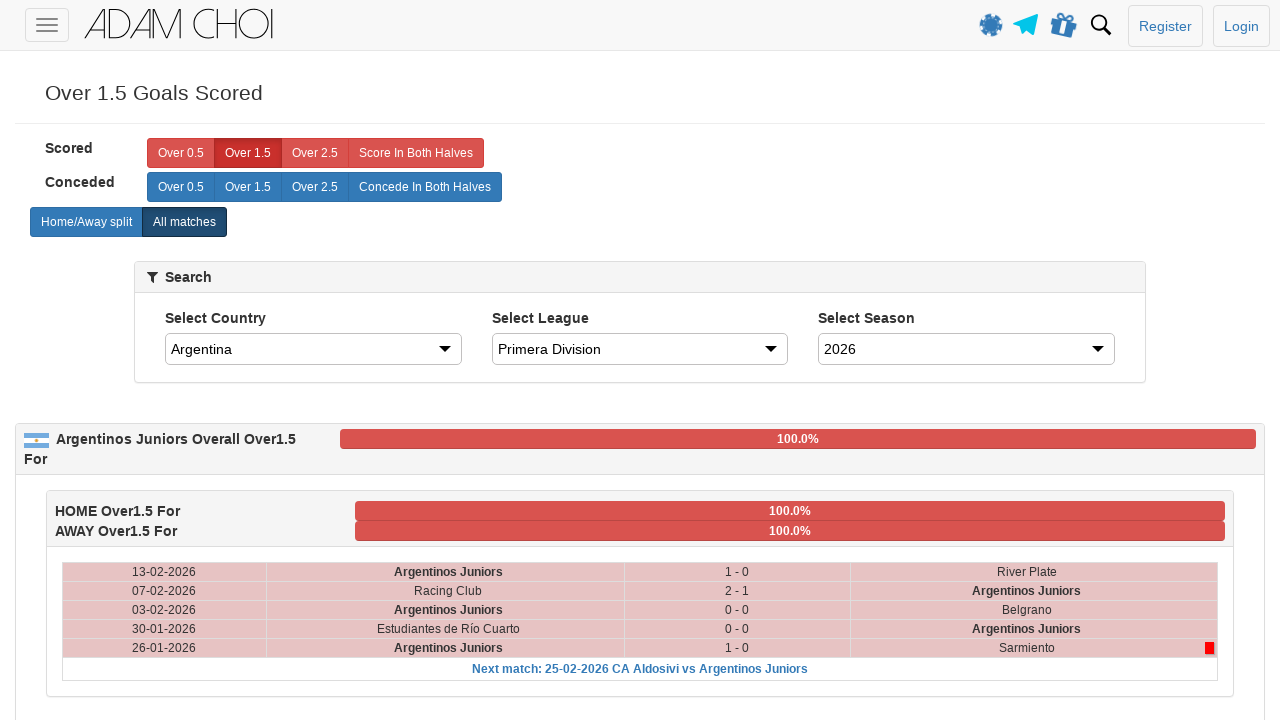

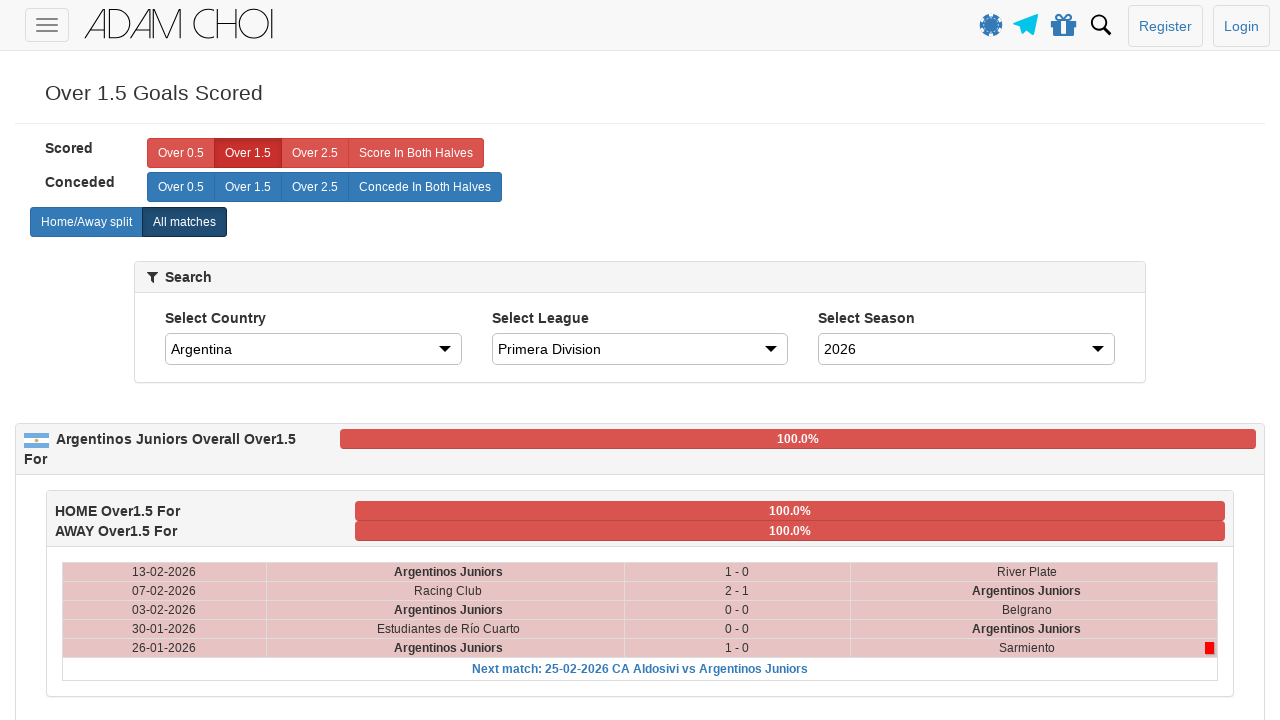